Tests progress bar functionality

Starting URL: https://demoqa.com/progress-bar

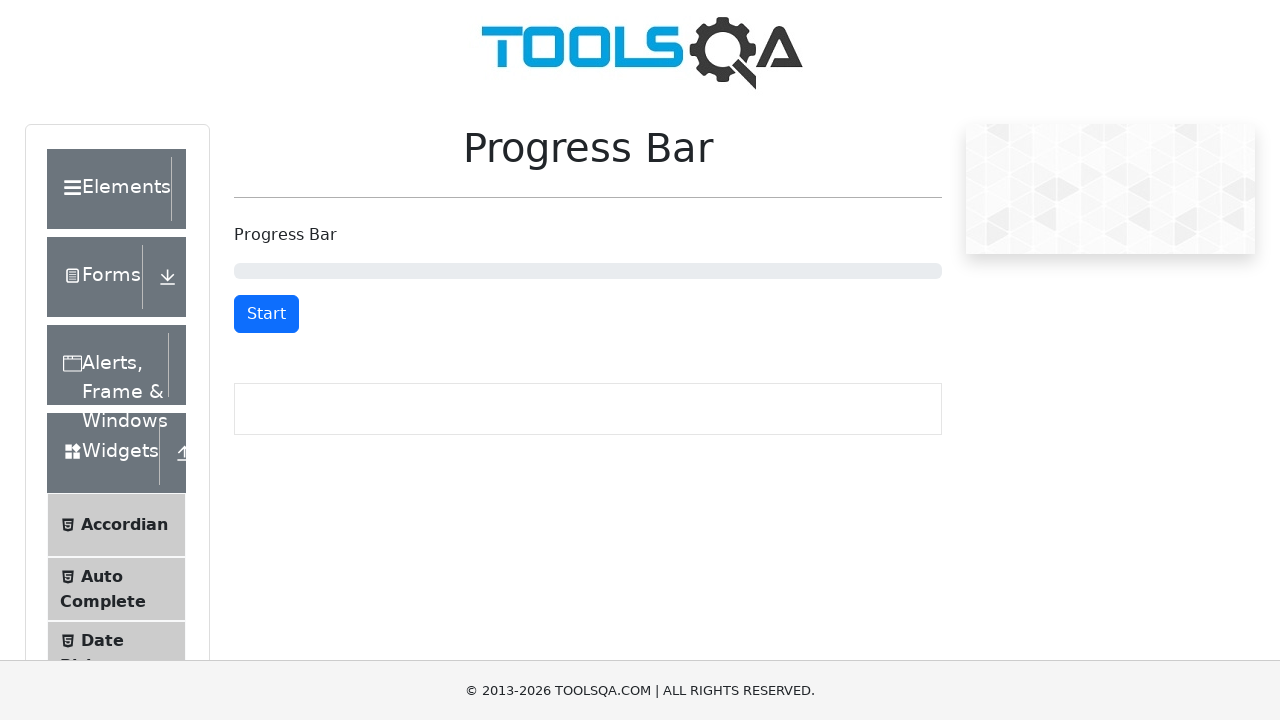

Progress bar element loaded
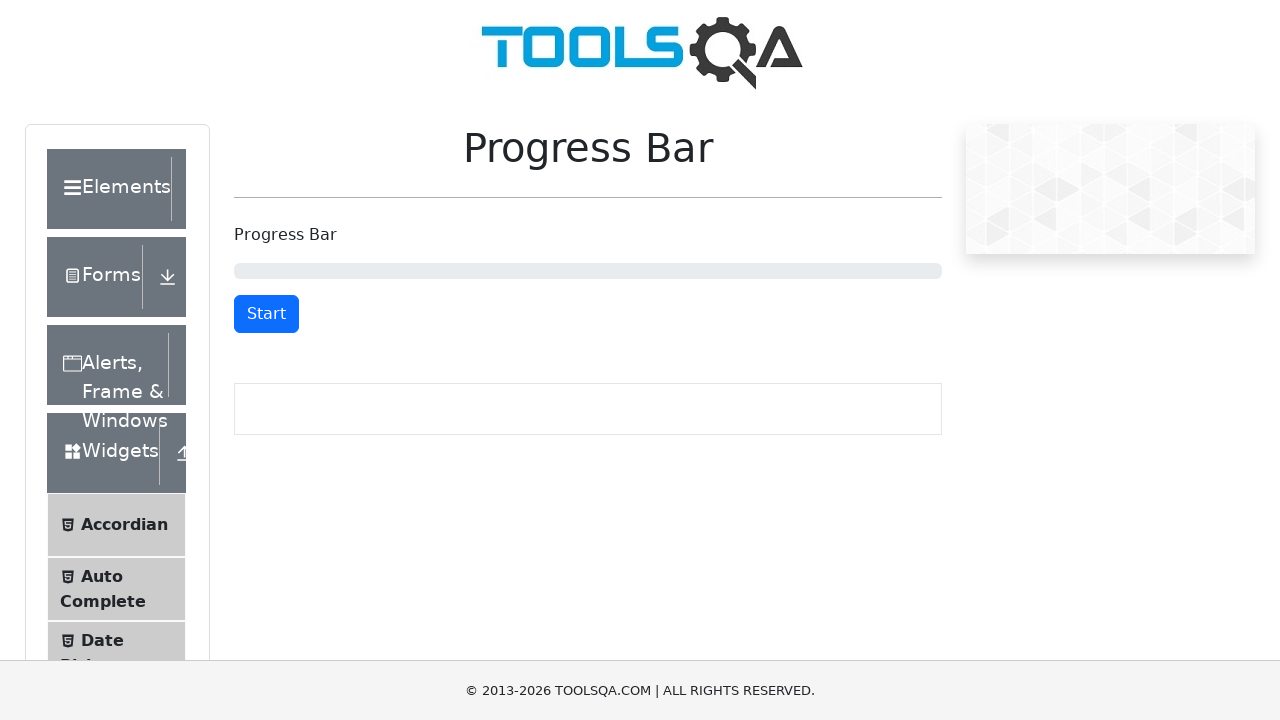

Clicked start button to begin progress bar at (266, 314) on #startStopButton
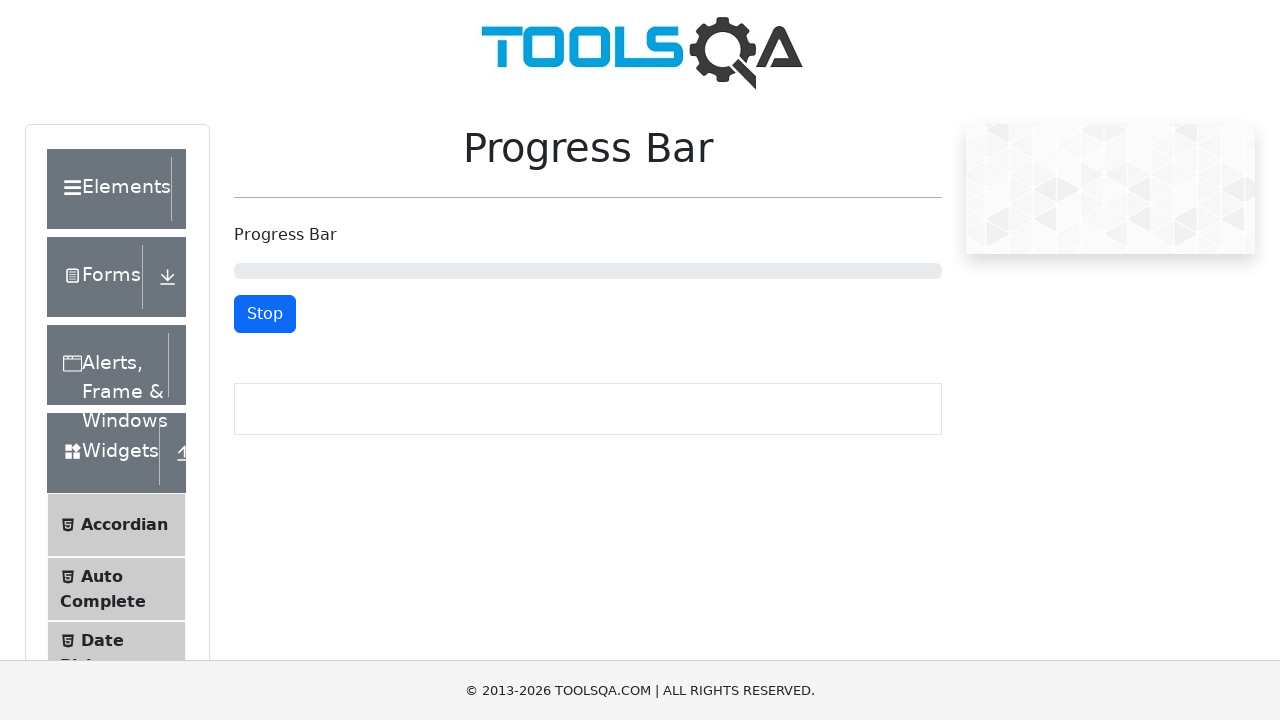

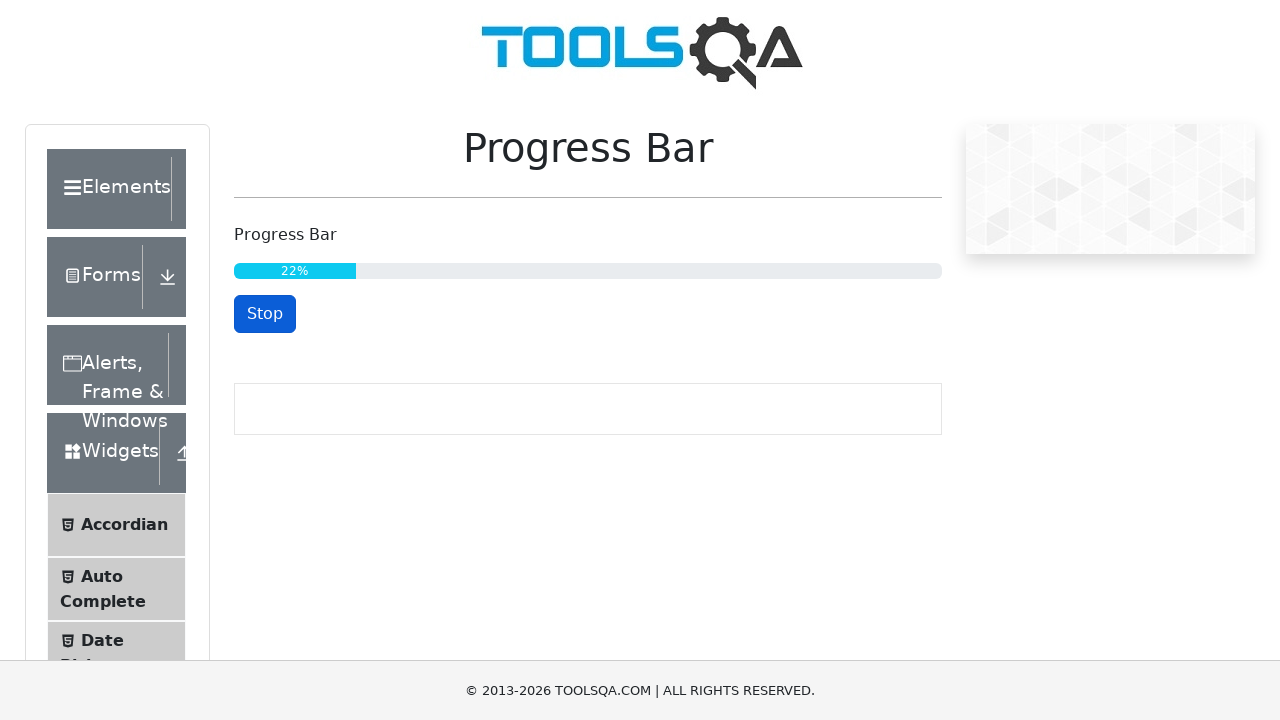